Fills and submits GitHub's advanced search form by entering a search term, repository owner, date filter, and selecting a programming language, then waits for and verifies search results are displayed.

Starting URL: https://github.com/search/advanced

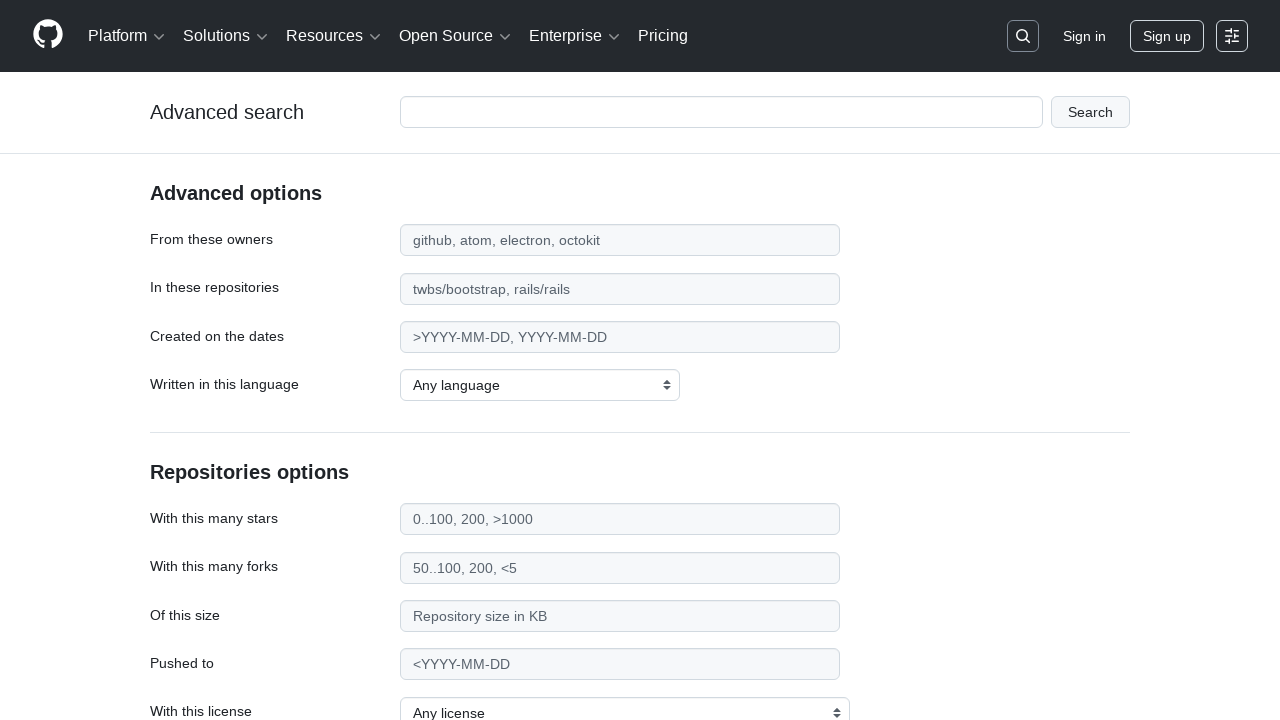

Filled search input field with 'apify-js' on #adv_code_search input.js-advanced-search-input
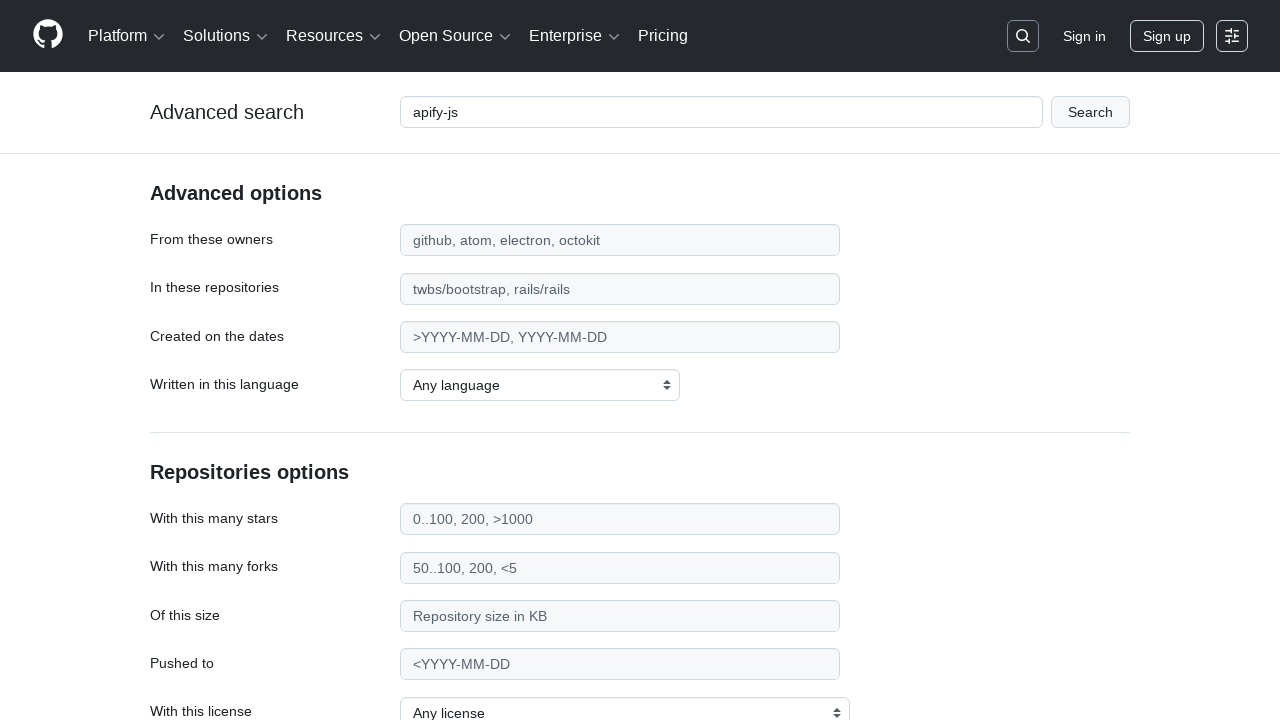

Filled repository owner field with 'apify' on #search_from
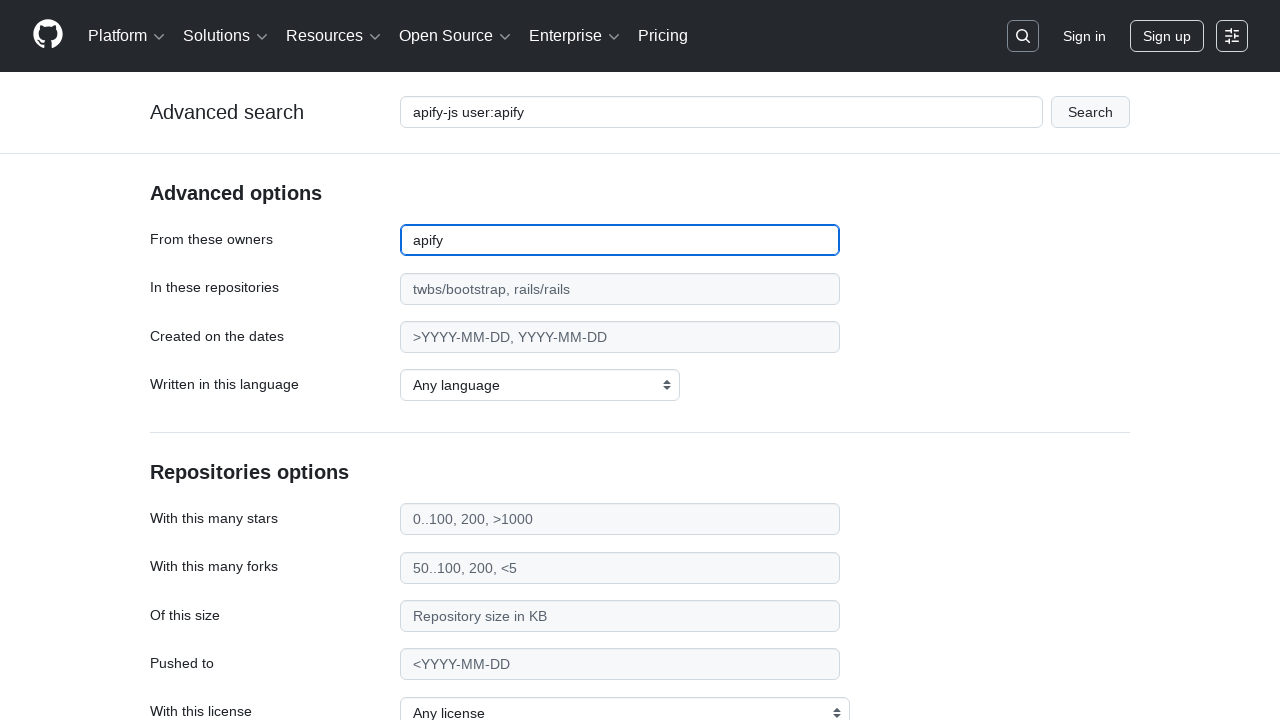

Filled date filter field with '>2015' on #search_date
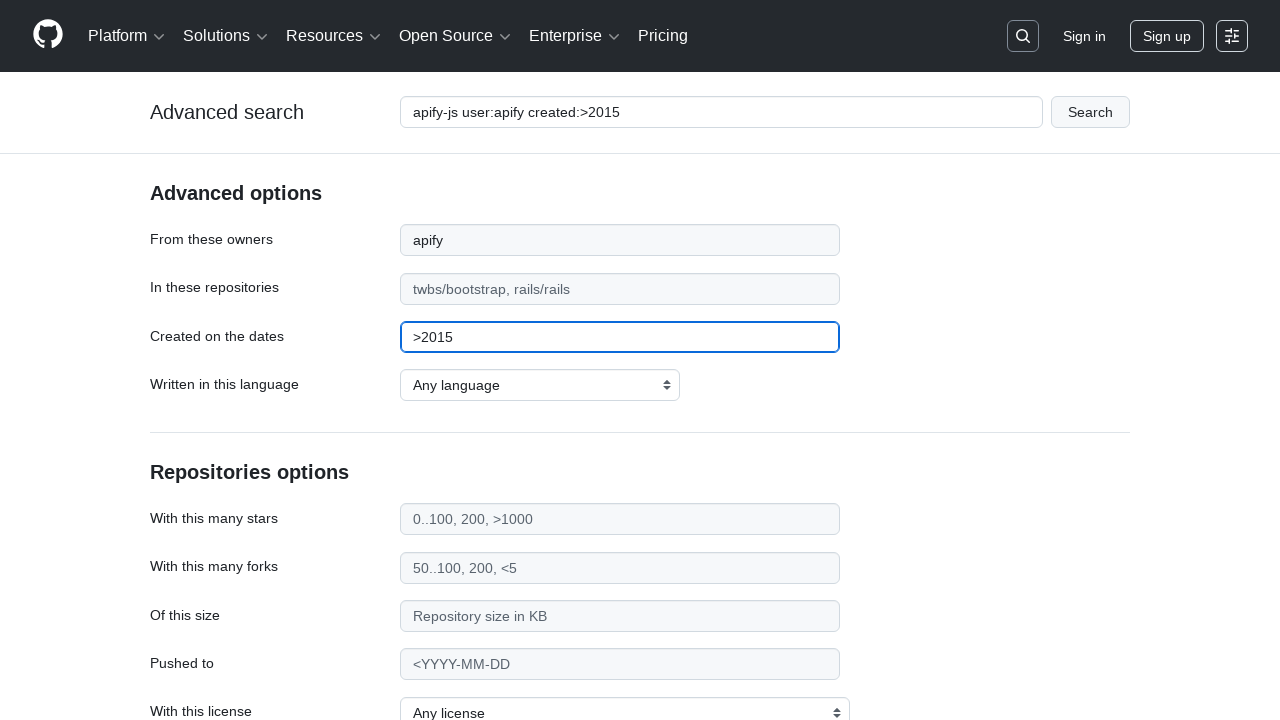

Selected 'JavaScript' as the programming language on select#search_language
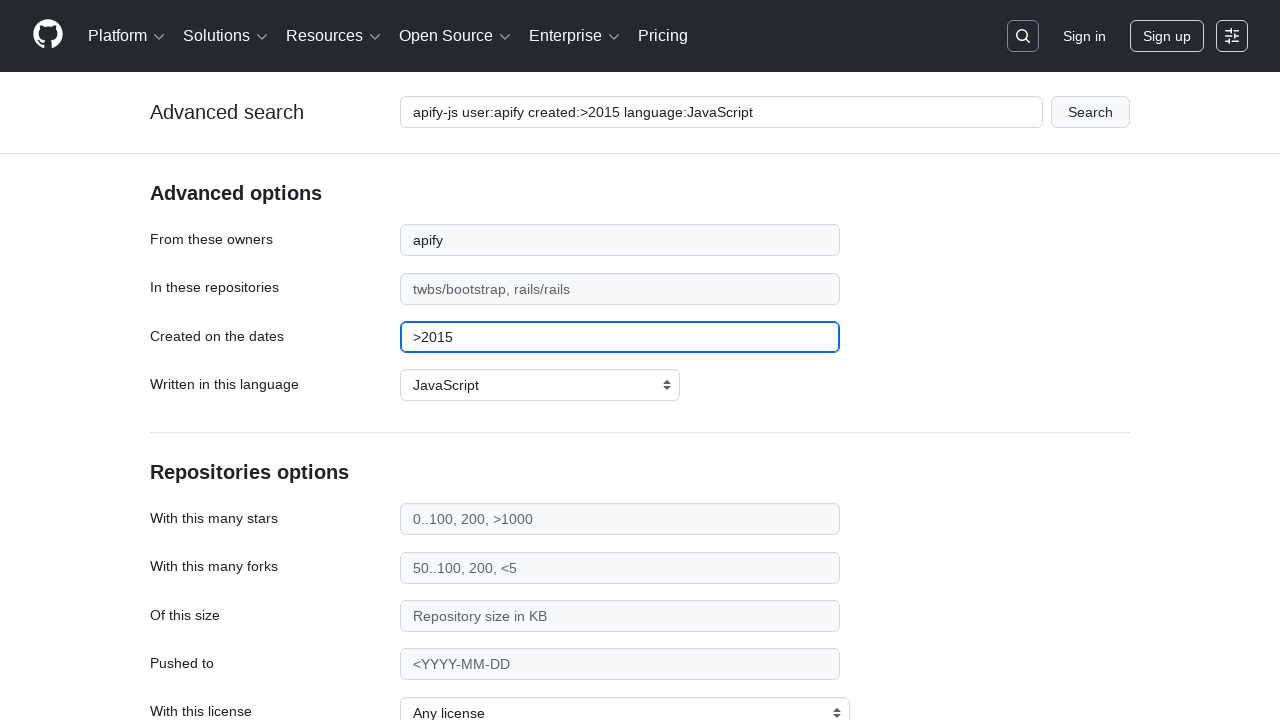

Clicked the submit button to execute search at (1090, 112) on #adv_code_search button[type="submit"]
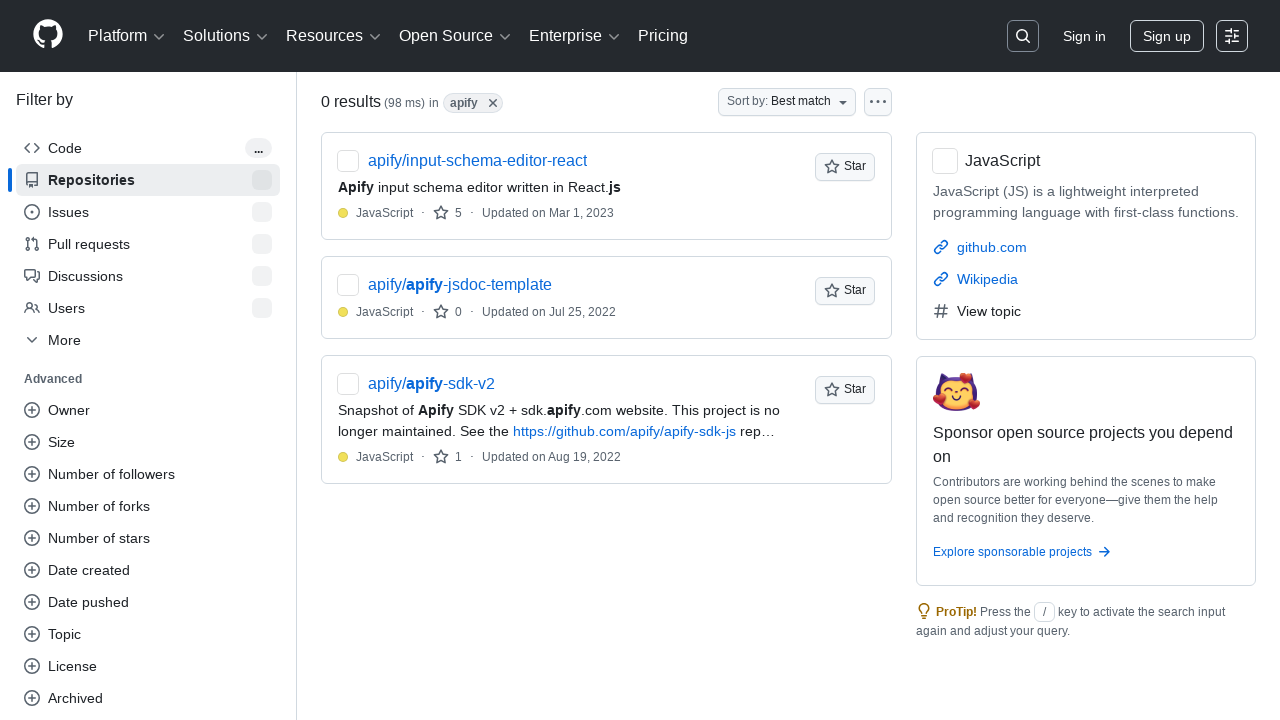

Search results loaded and verified
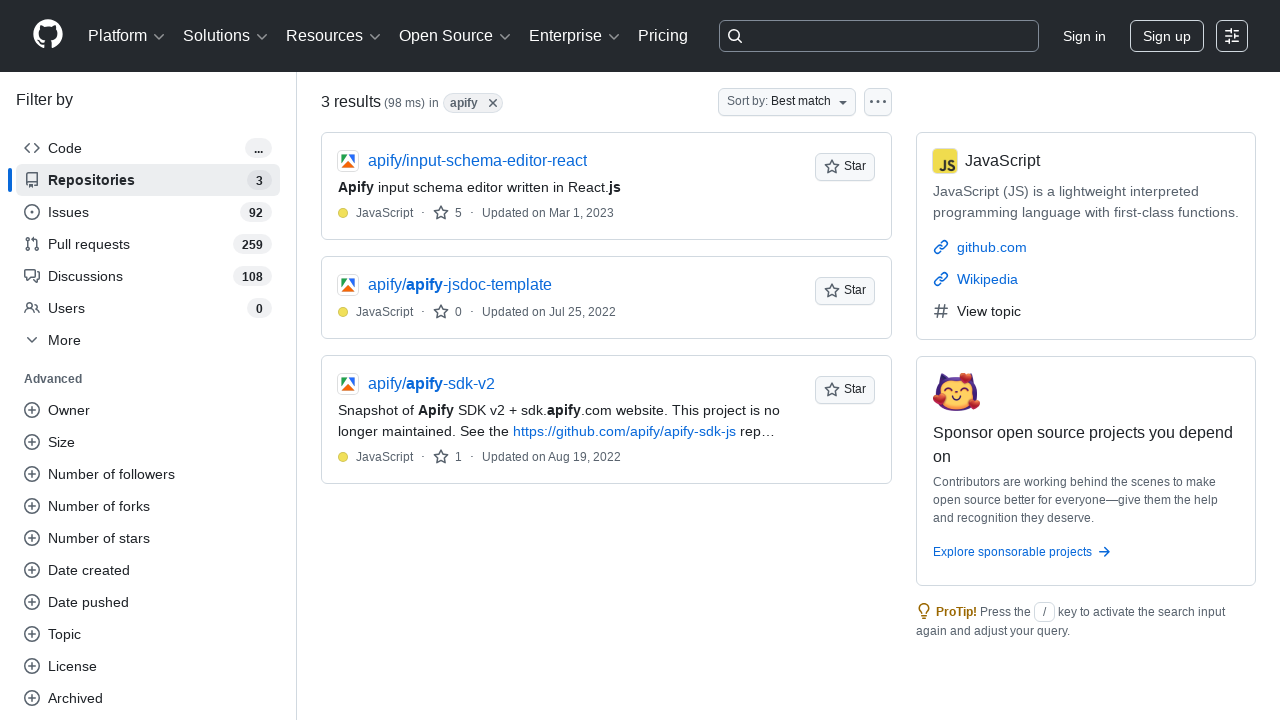

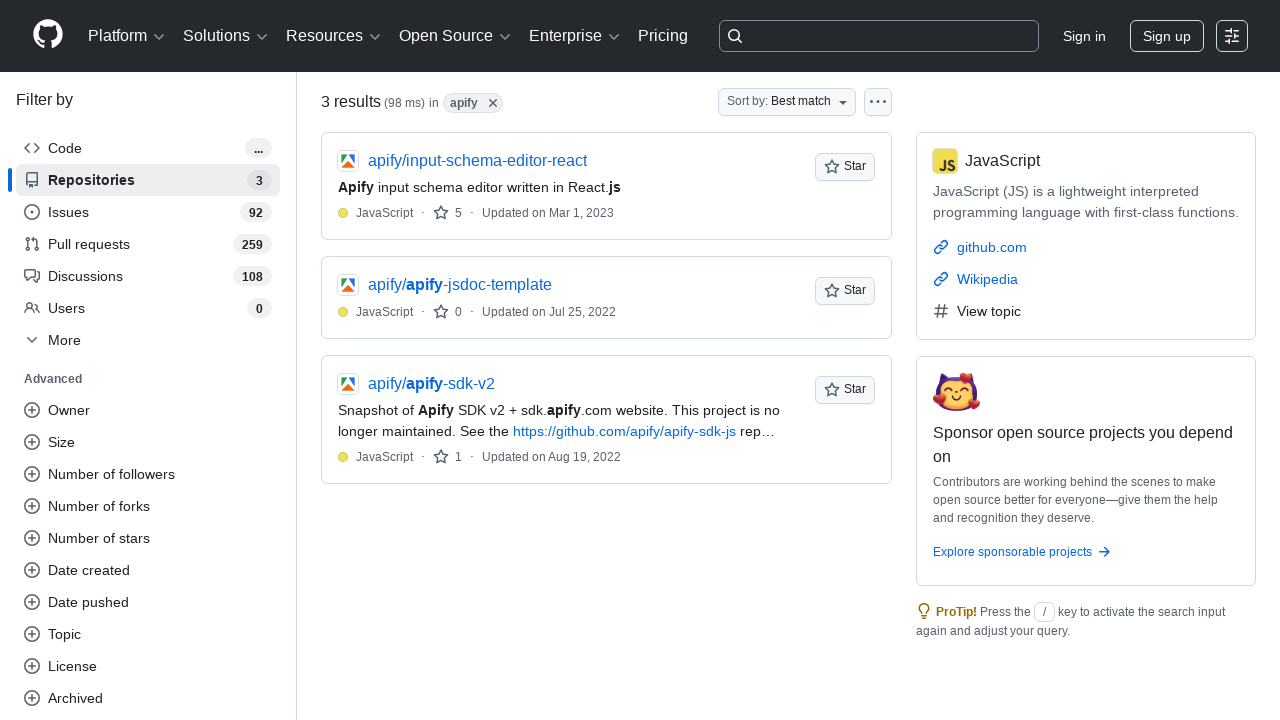